Tests form validation by submitting "123" in numero field and empty directivo field, verifying that directivo error is displayed

Starting URL: https://elenarivero.github.io/Ejercicio2/index.html

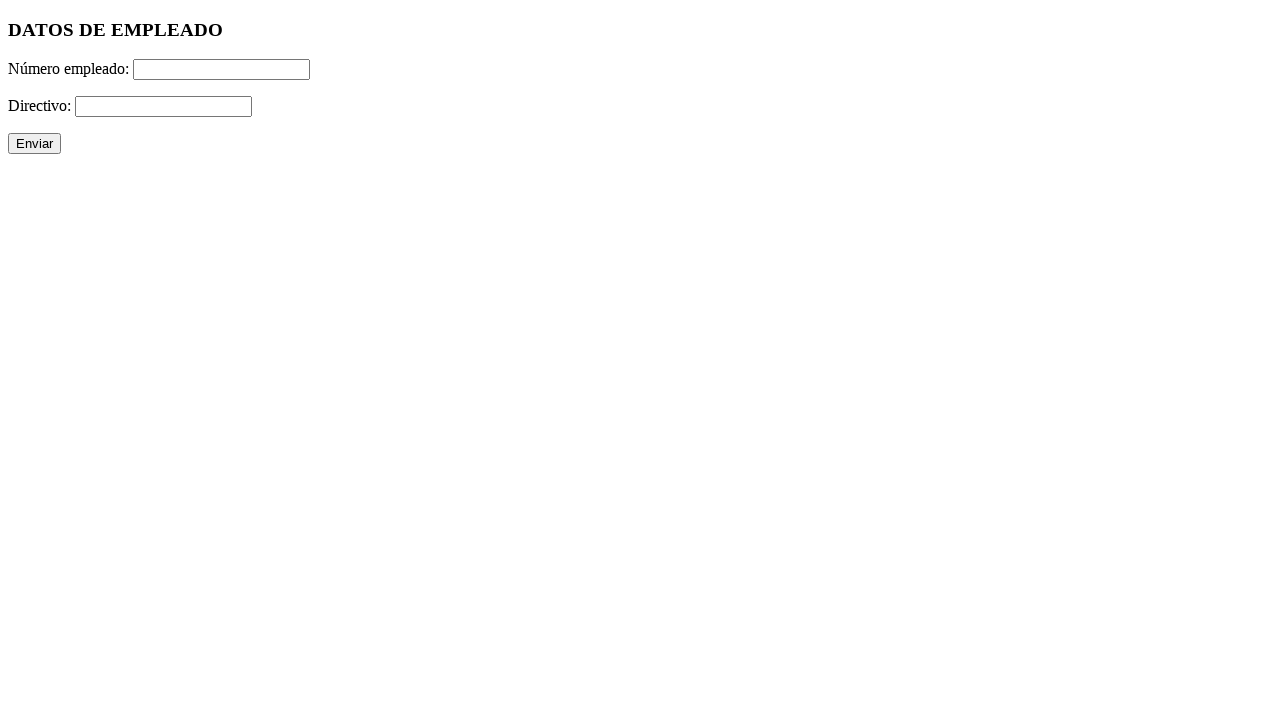

Filled numero field with '123' on #numero
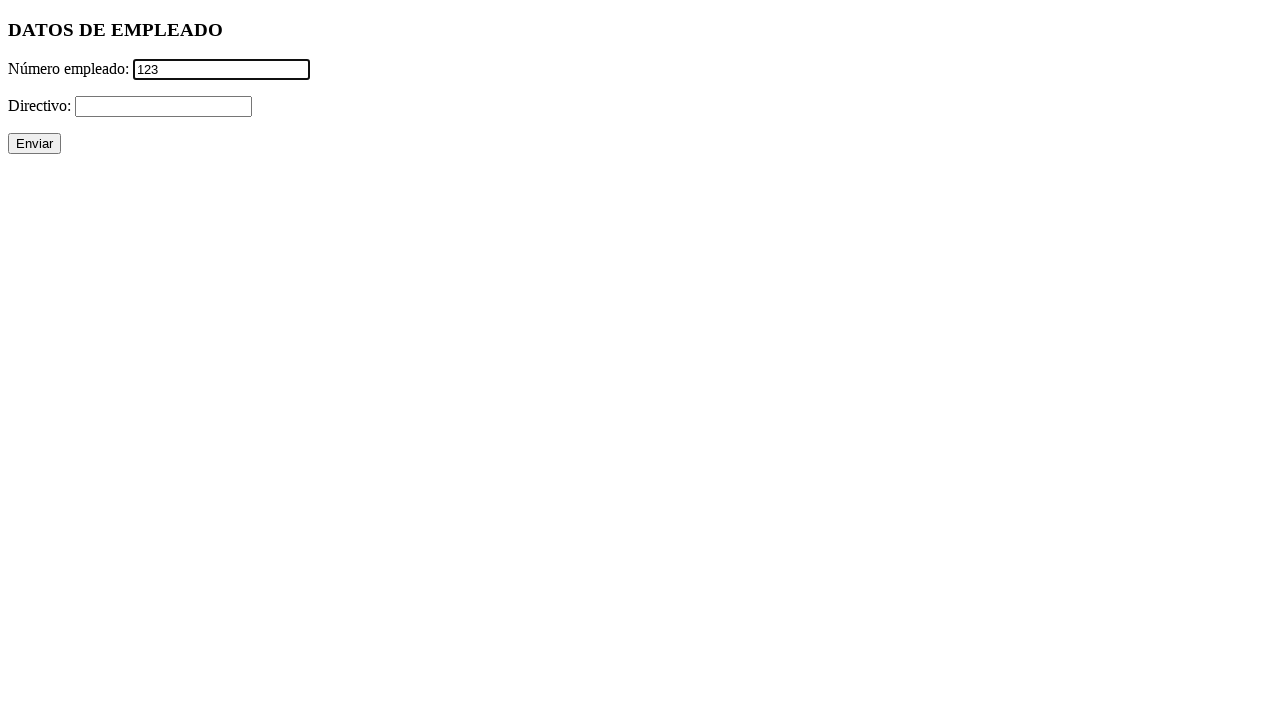

Left directivo field empty on #directivo
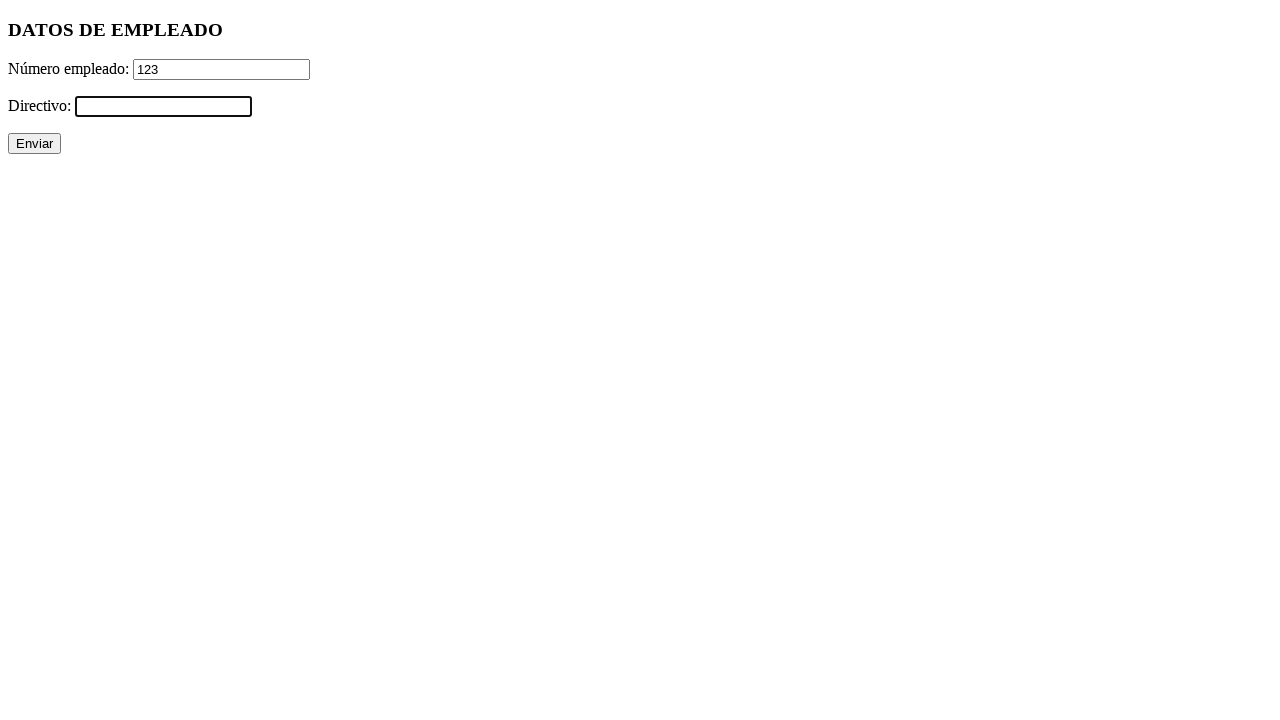

Clicked submit button to submit form at (34, 144) on xpath=//p/input[@type='submit']
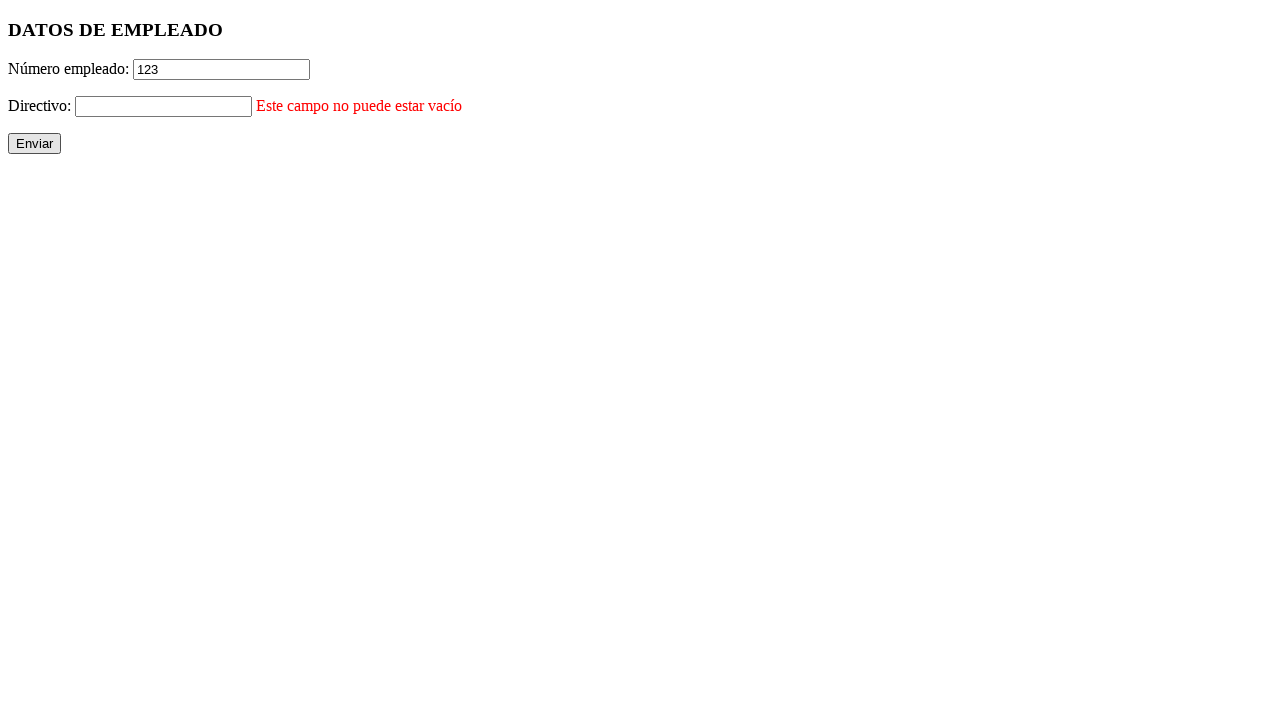

Waited 500ms for error messages to be processed
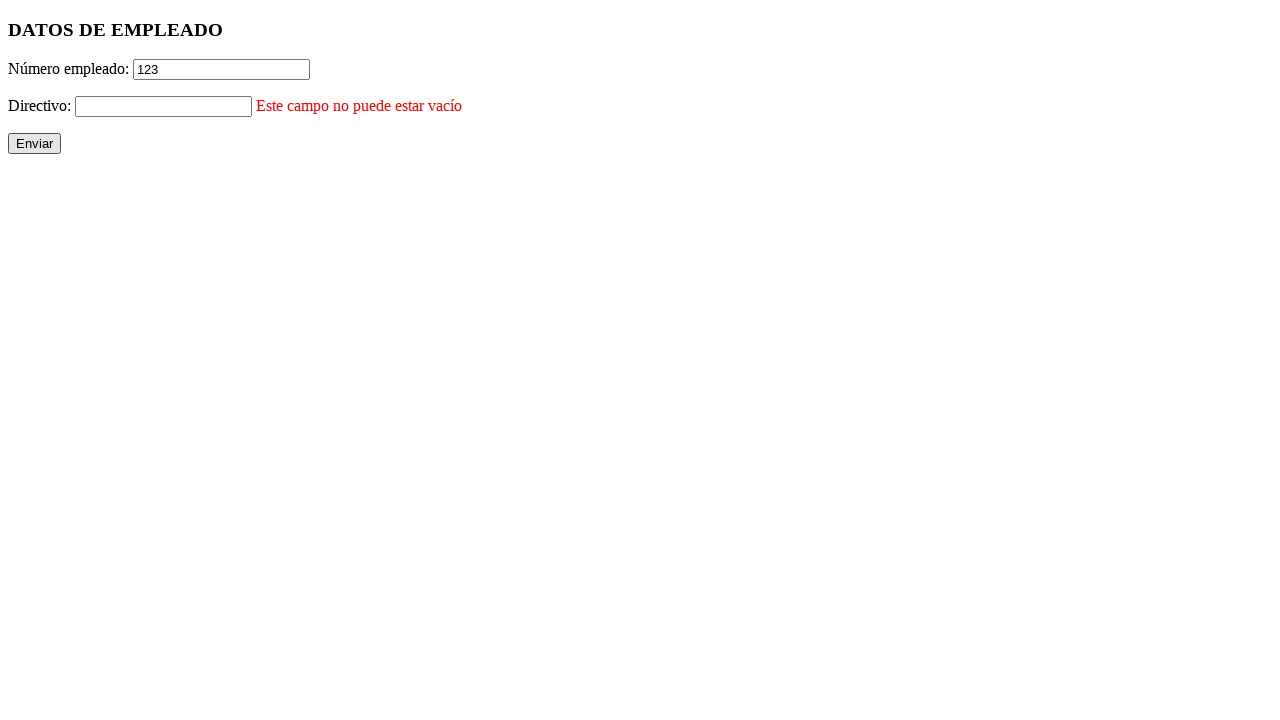

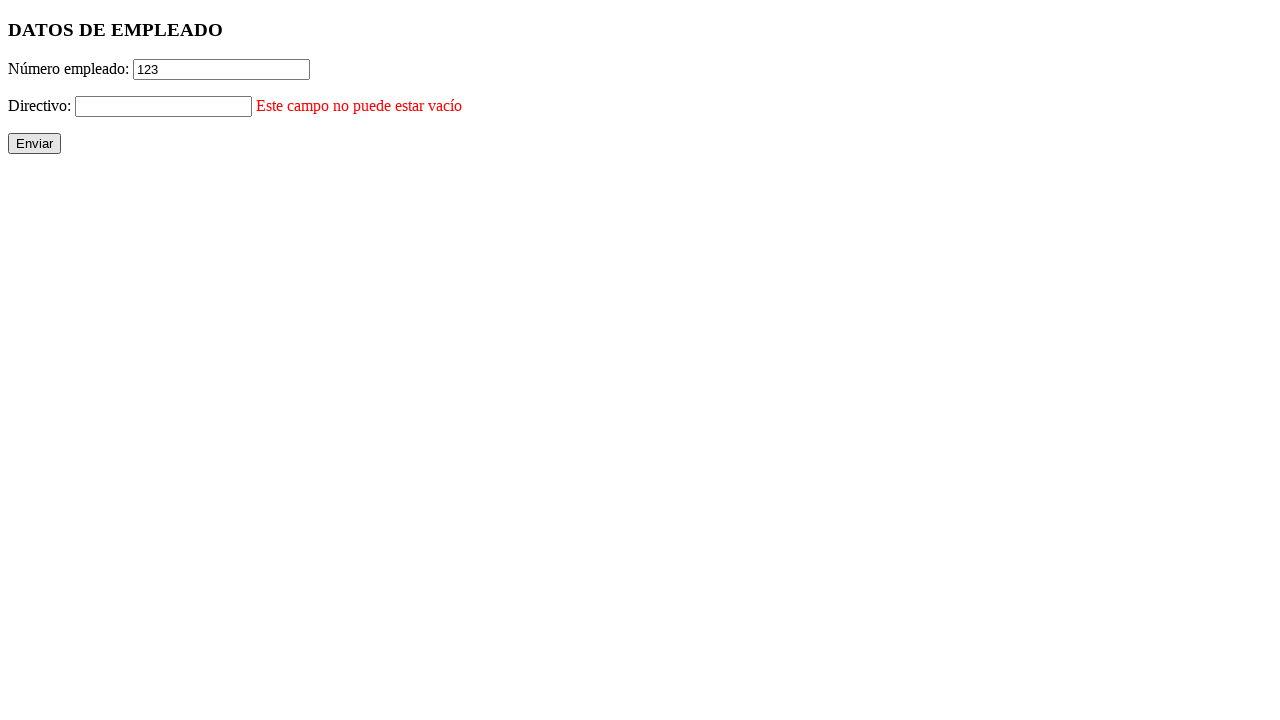